Tests car form submission by filling all fields (nome, ano, potencia, preco, fabricante) and clicking submit

Starting URL: https://carros-crud.vercel.app/

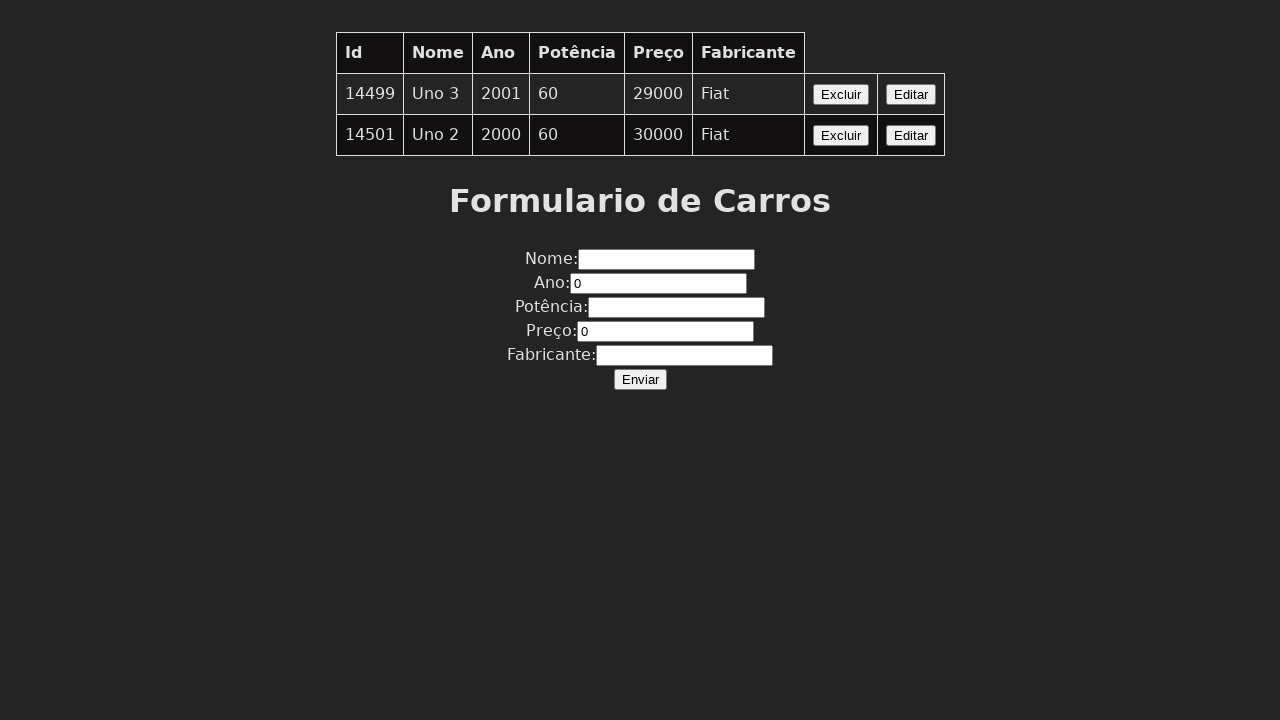

Waited for car form to be visible
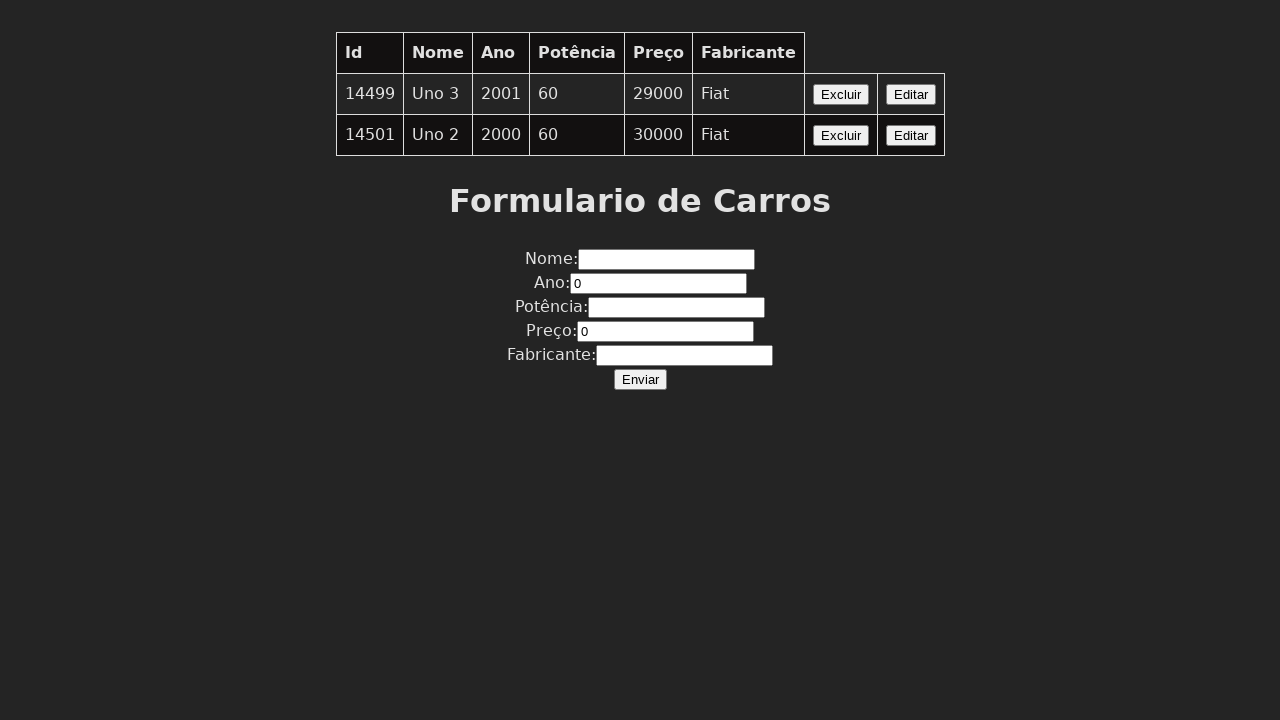

Filled 'nome' field with 'Teste Carro' on input[name='nome']
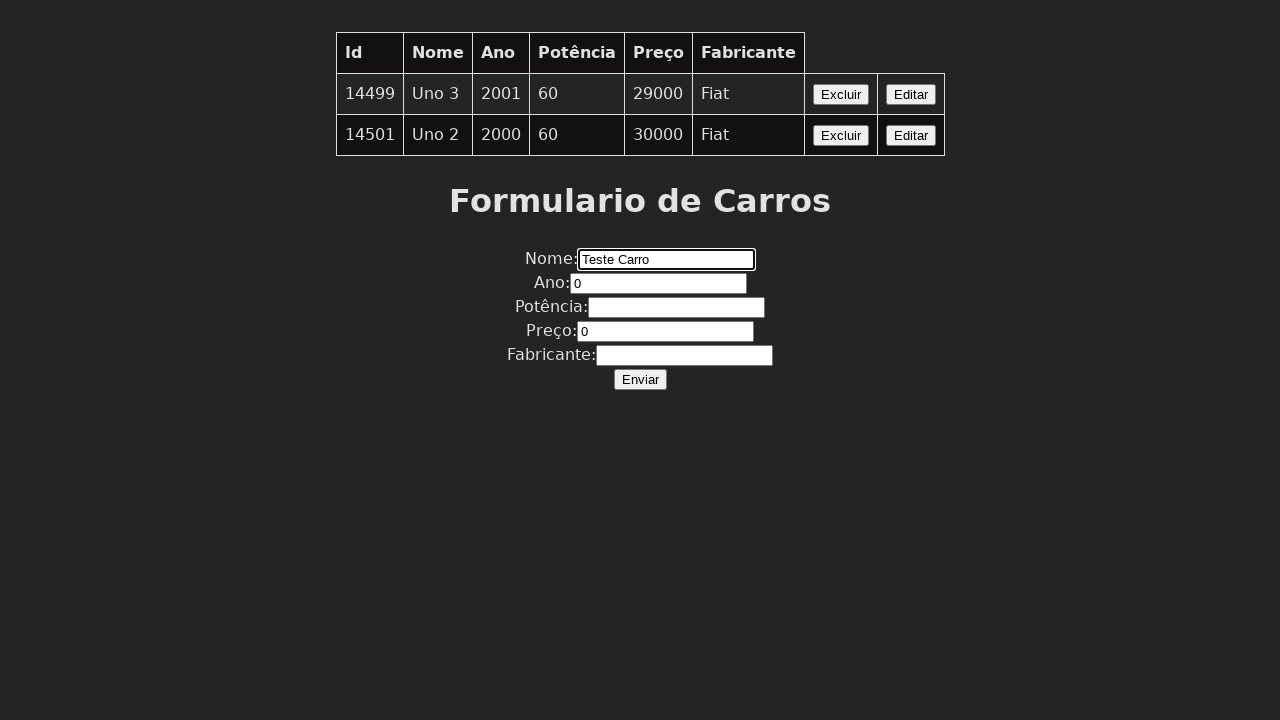

Filled 'ano' field with '2023' on input[name='ano']
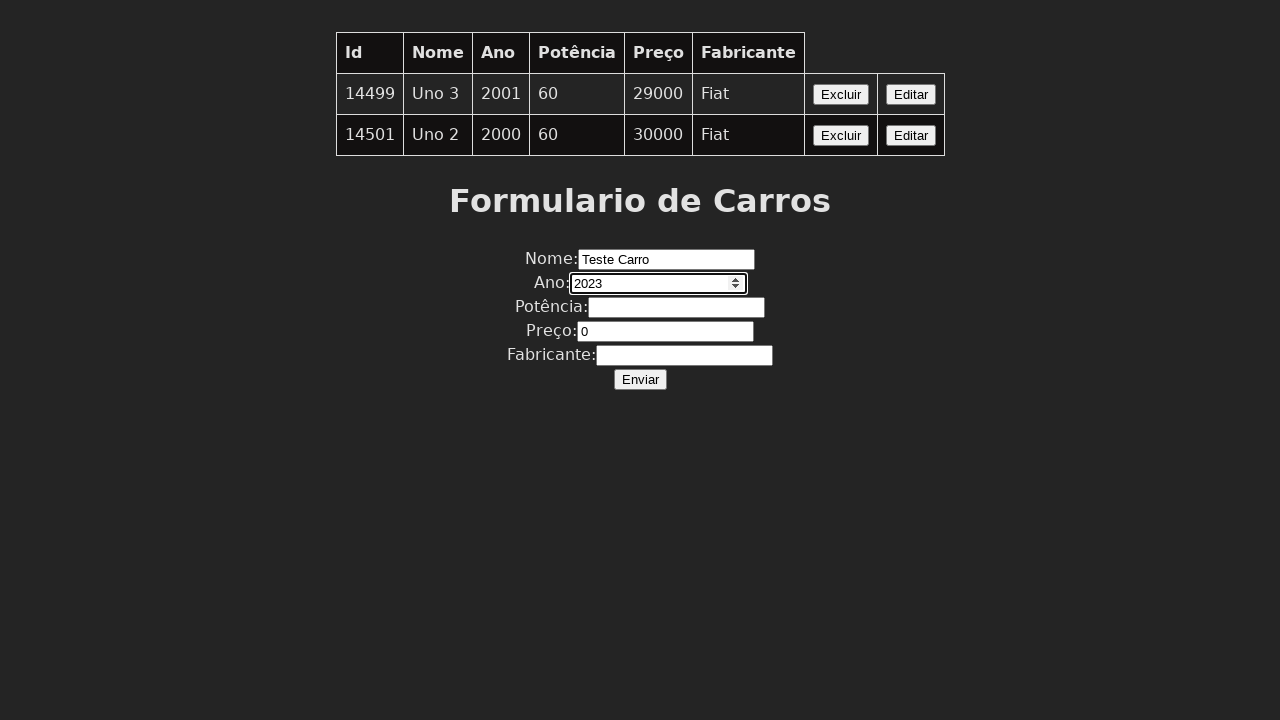

Filled 'potencia' field with '150' on input[name='potencia']
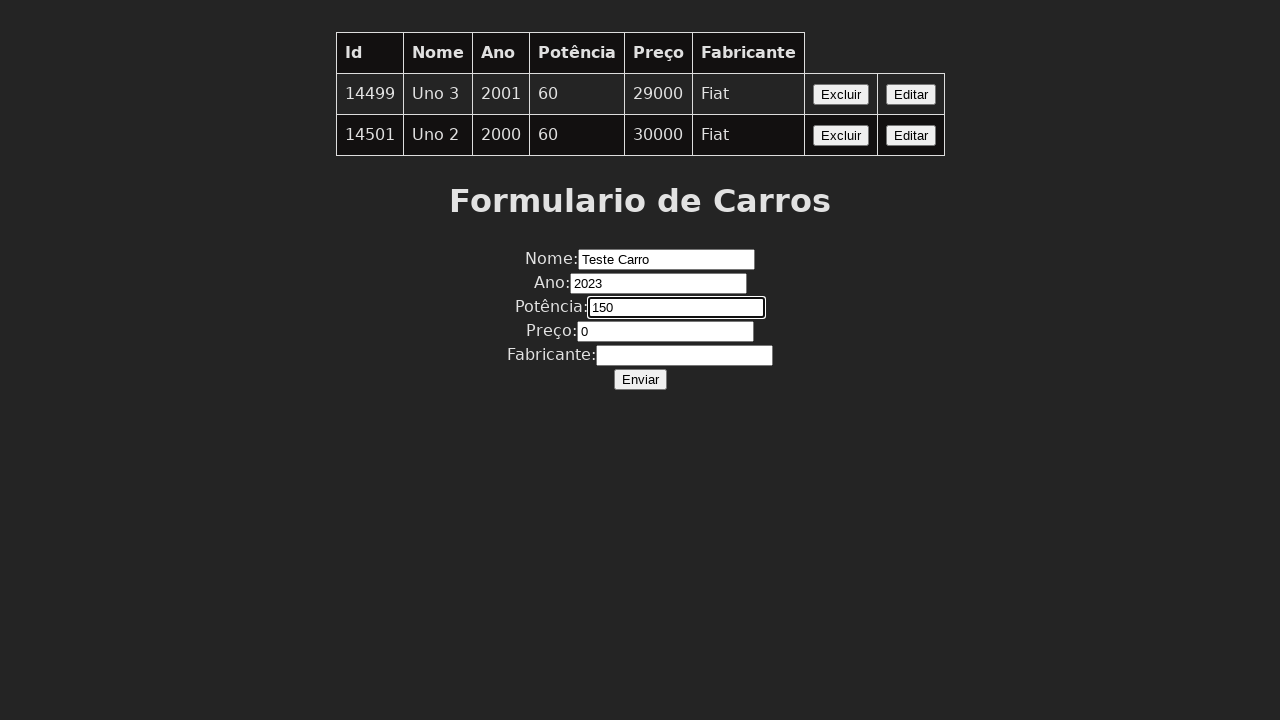

Filled 'preco' field with '50000' on input[name='preco']
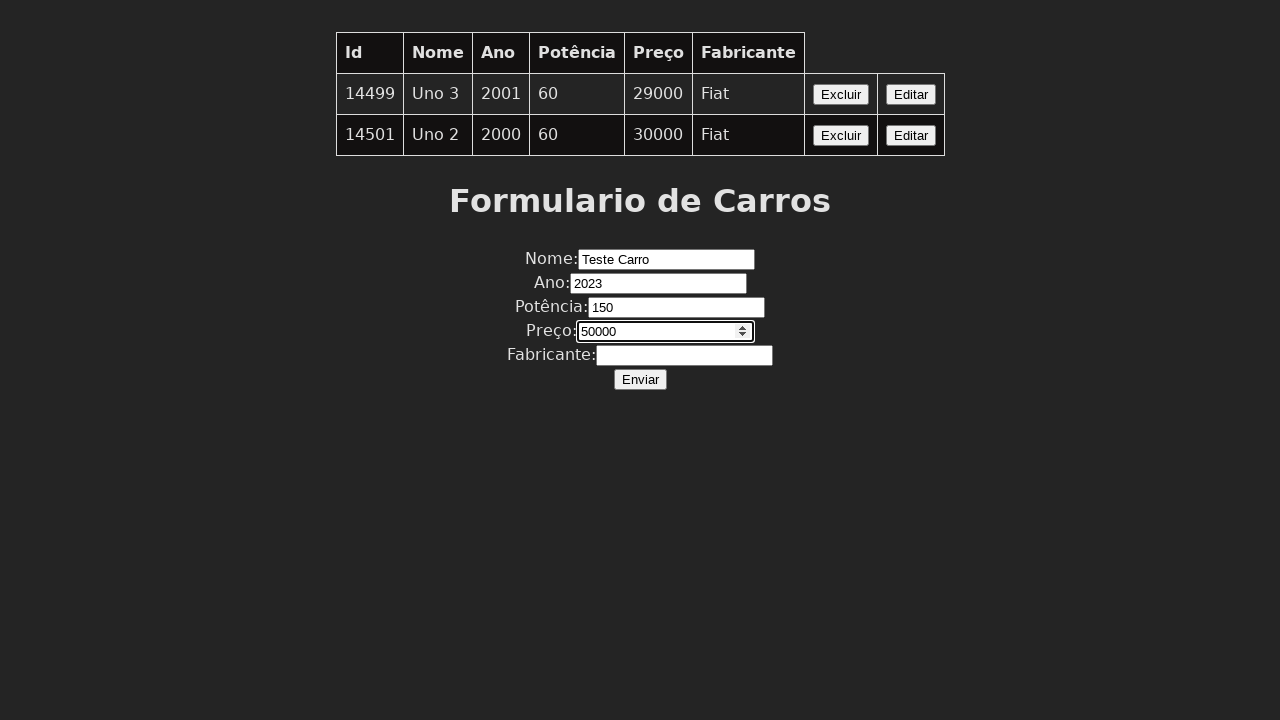

Filled 'fabricante' field with 'Teste Fabricante' on input[name='fabricante']
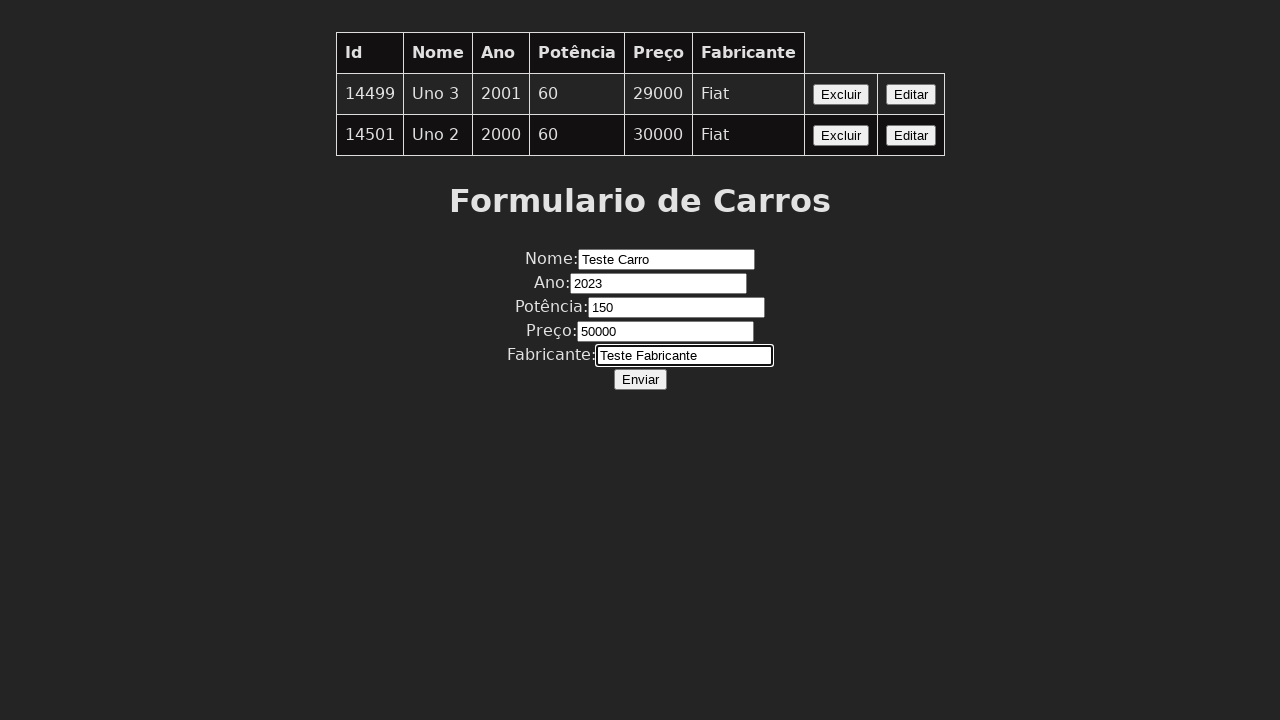

Clicked 'Enviar' button to submit the car form at (640, 379) on button:has-text('Enviar')
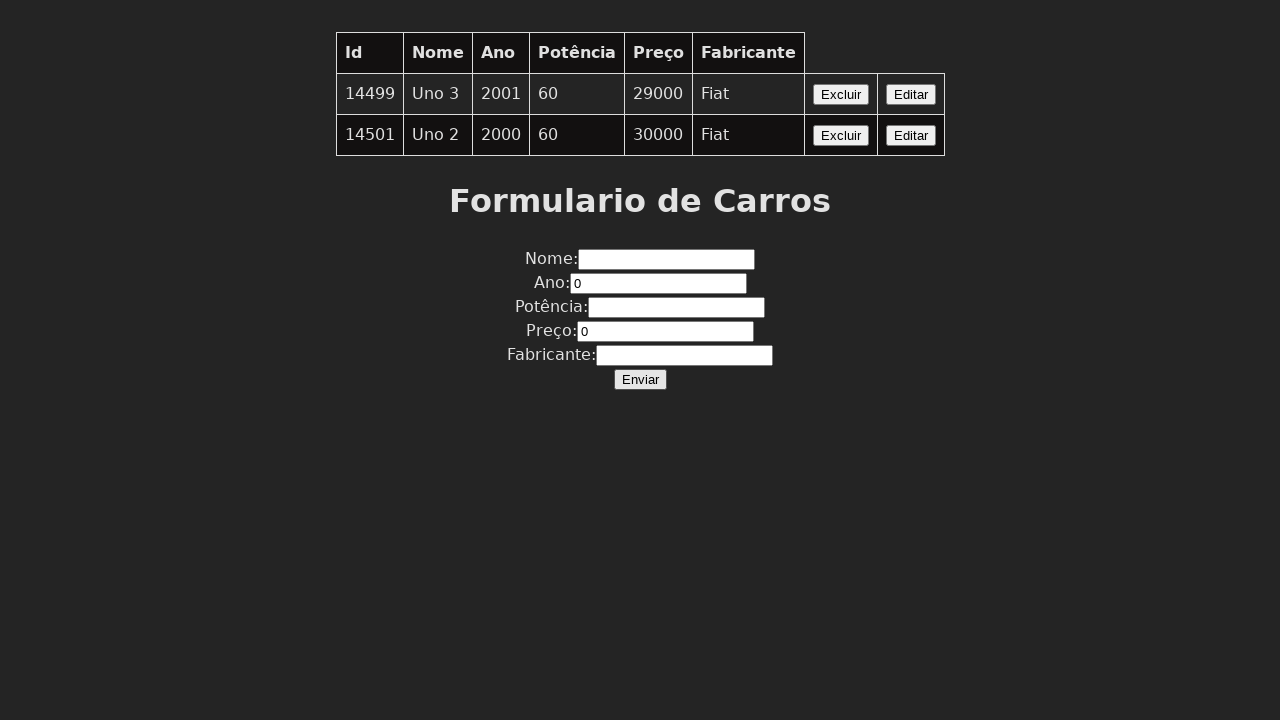

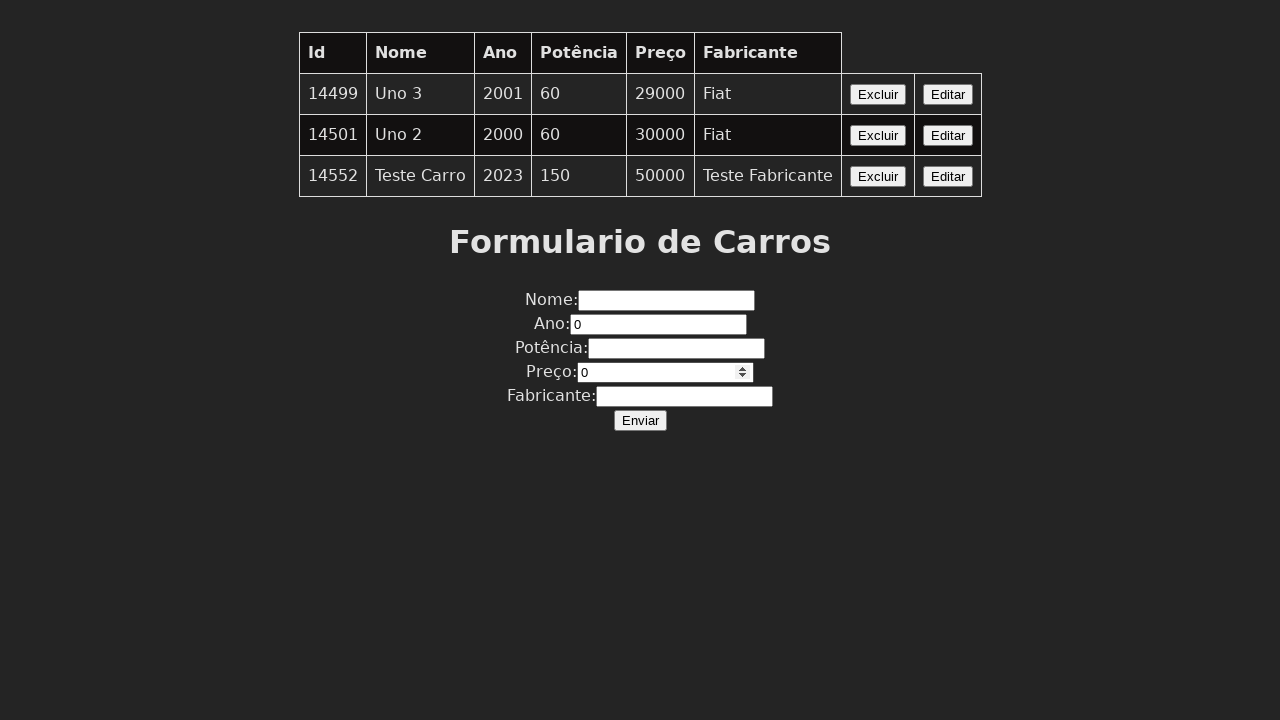